Tests clicking a green button which then becomes hidden behind another layer

Starting URL: http://www.uitestingplayground.com/hiddenlayers

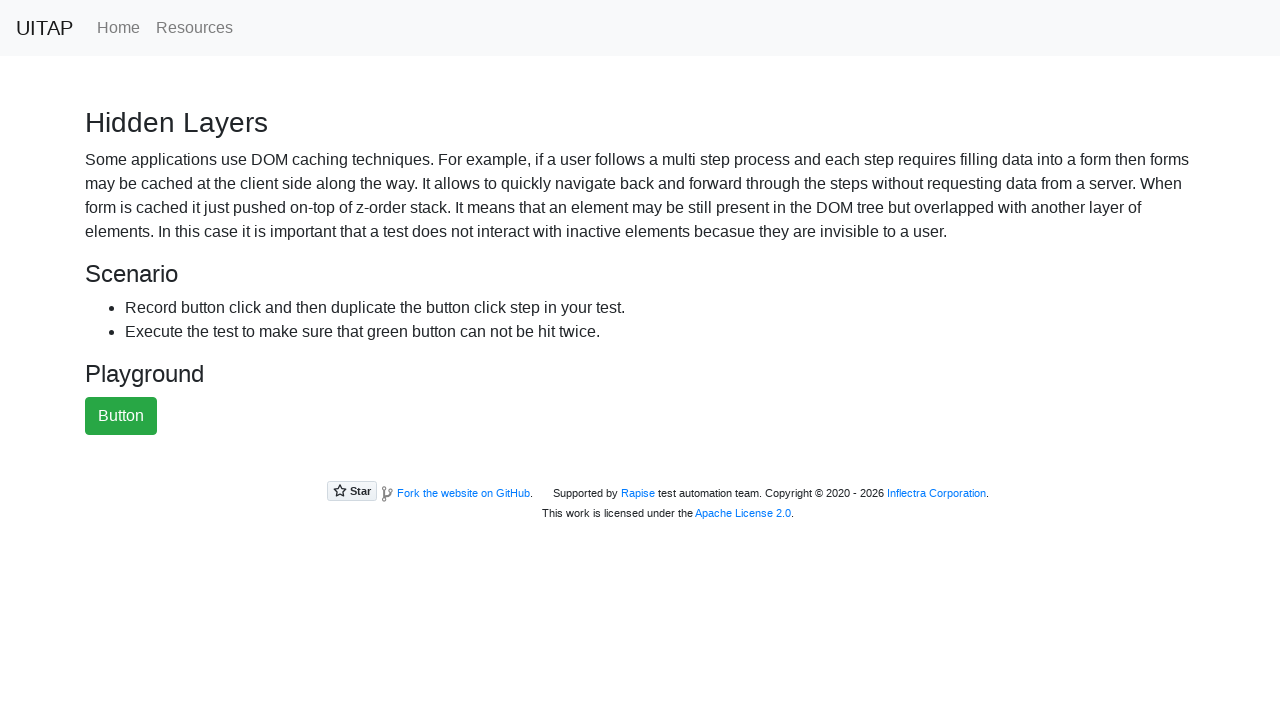

Navigated to hidden layers test page
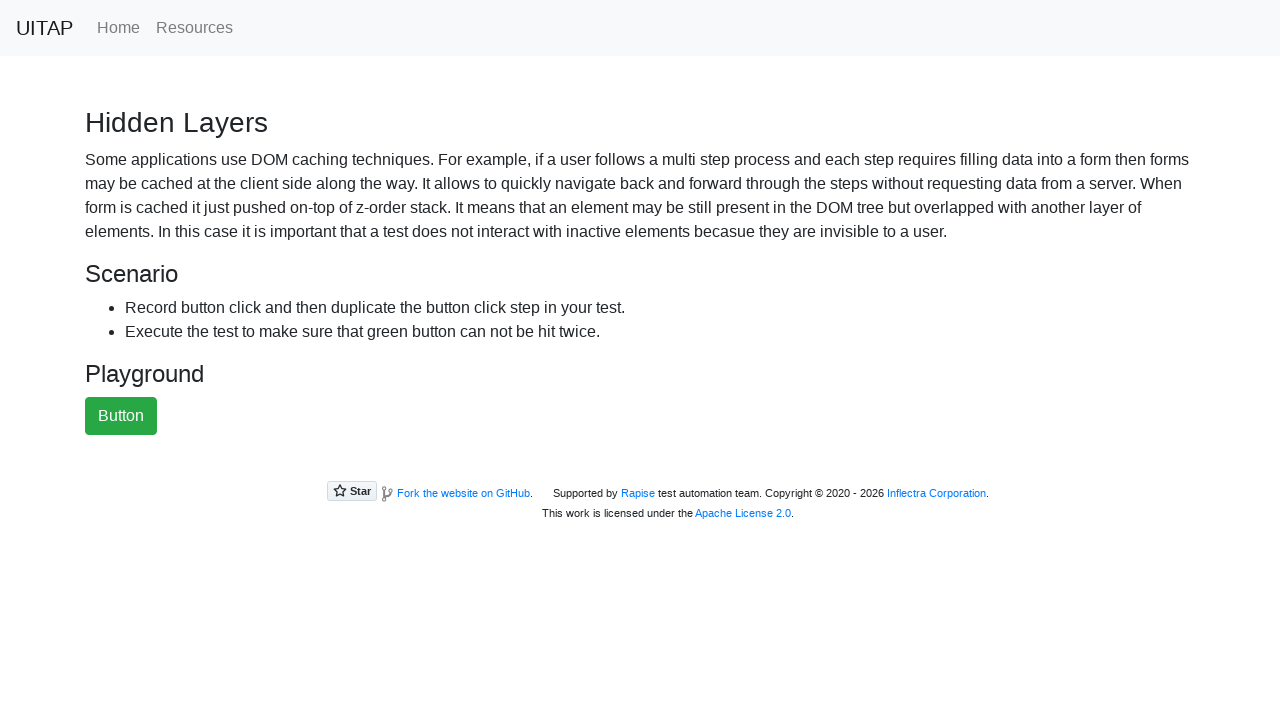

Clicked the green button which becomes hidden behind another layer at (121, 416) on #greenButton
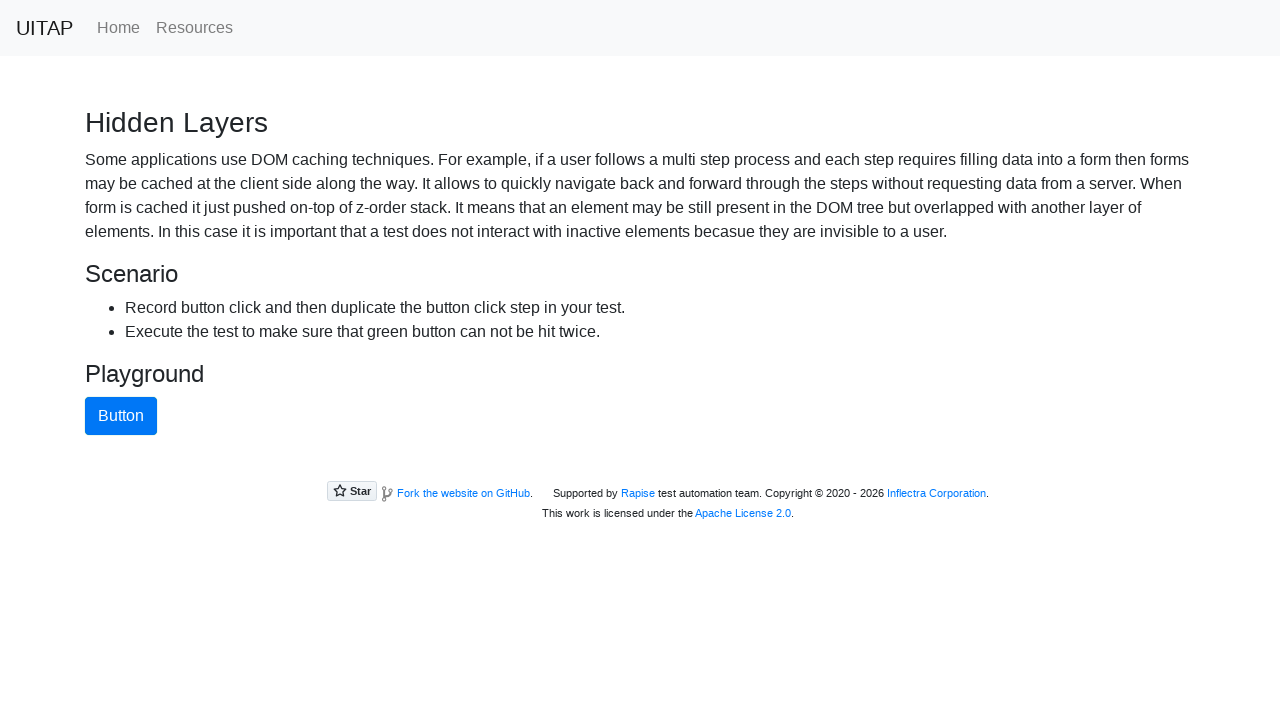

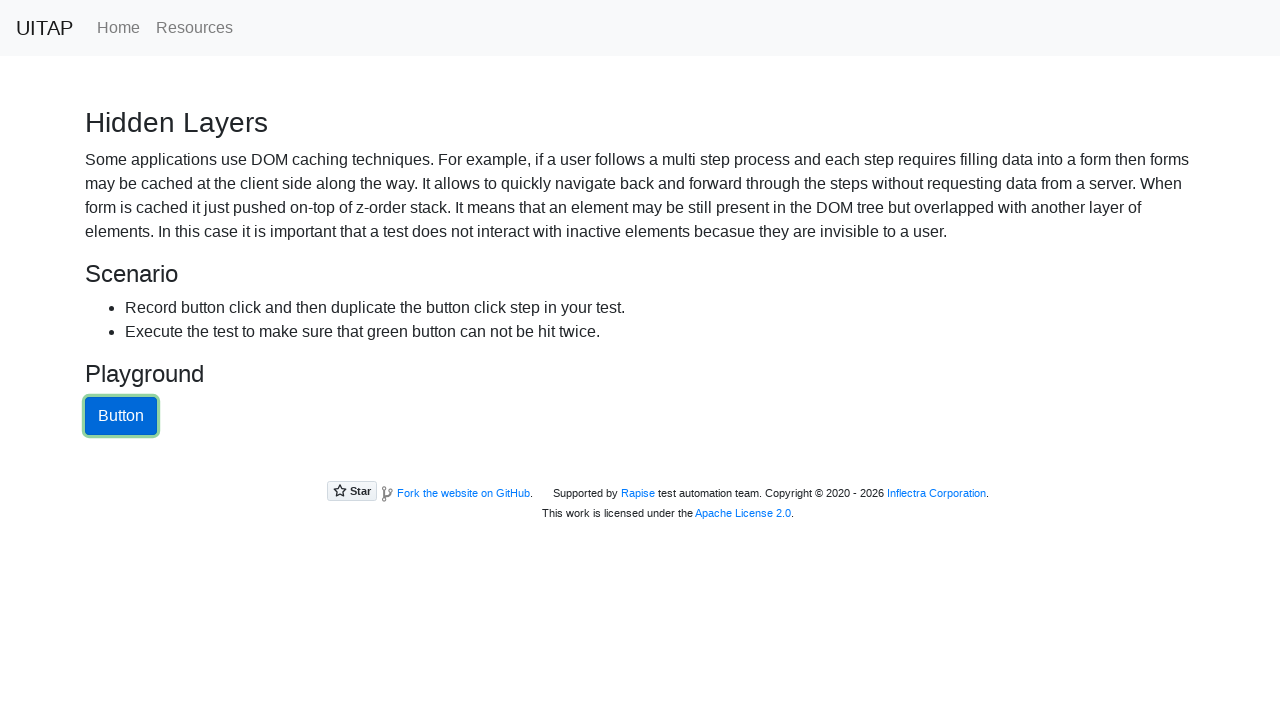